Tests ANZ loan borrowing calculator by filling in various financial details and calculating the borrowing estimate

Starting URL: https://www.anz.com.au/personal/home-loans/calculators-tools/much-borrow/

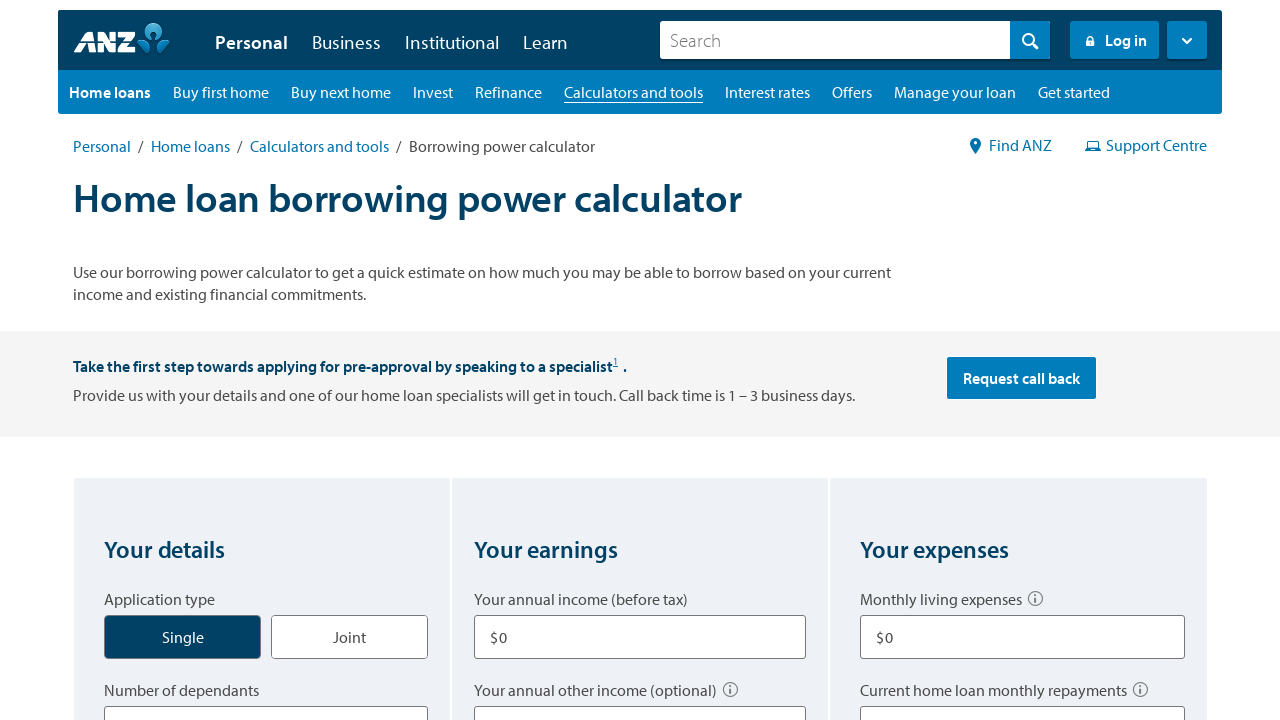

Selected 'Single' application type at (183, 637) on xpath=//label[contains(.,'Single')]
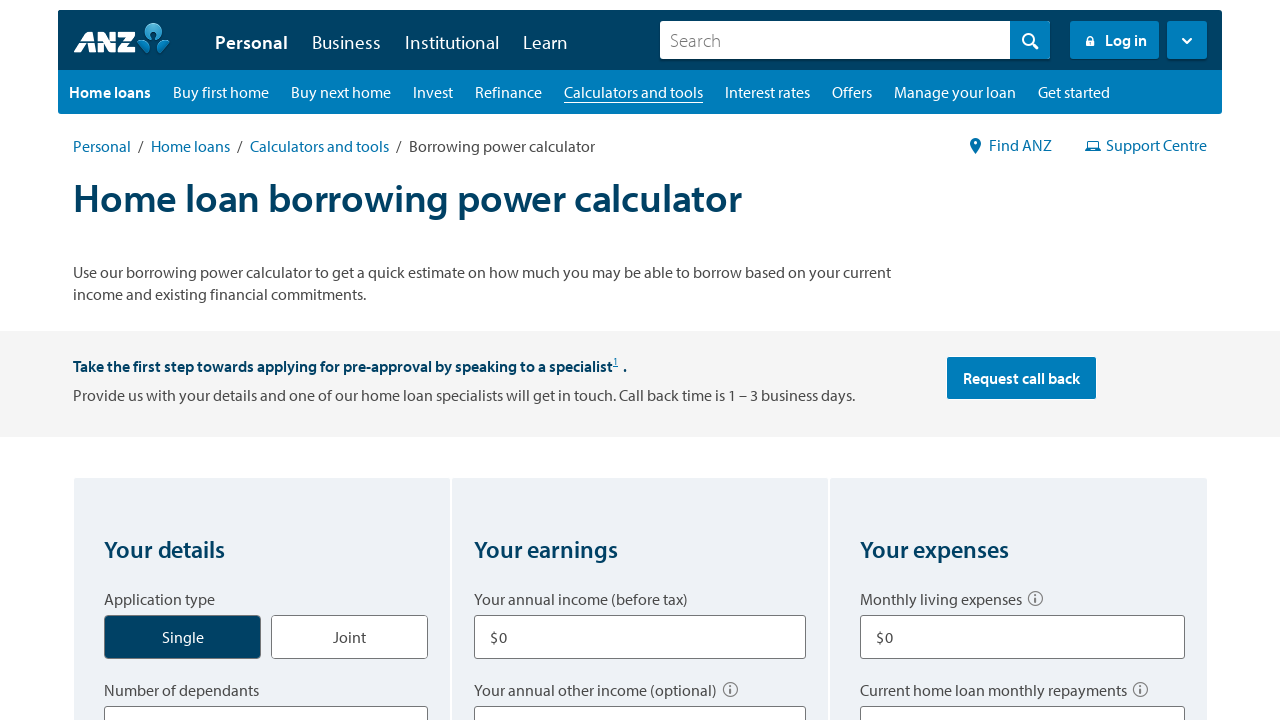

Clicked dependents dropdown selector at (266, 698) on xpath=//select
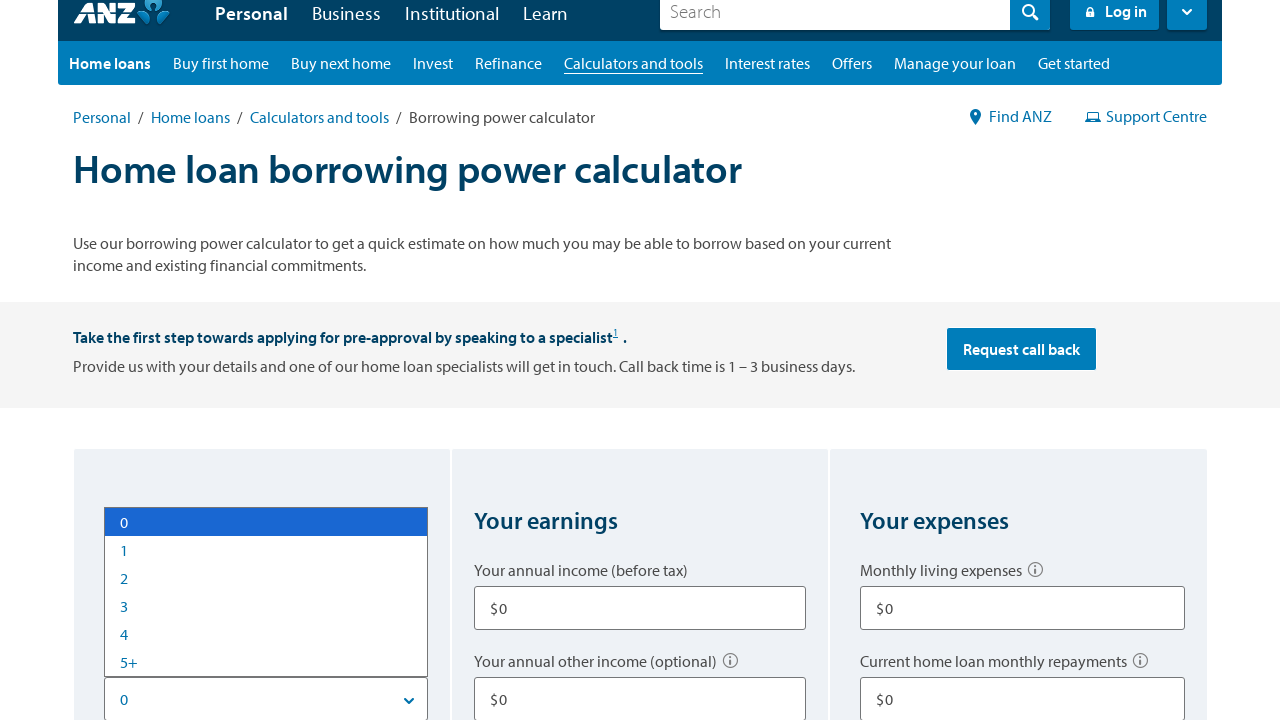

Selected '0' dependents from dropdown on //select
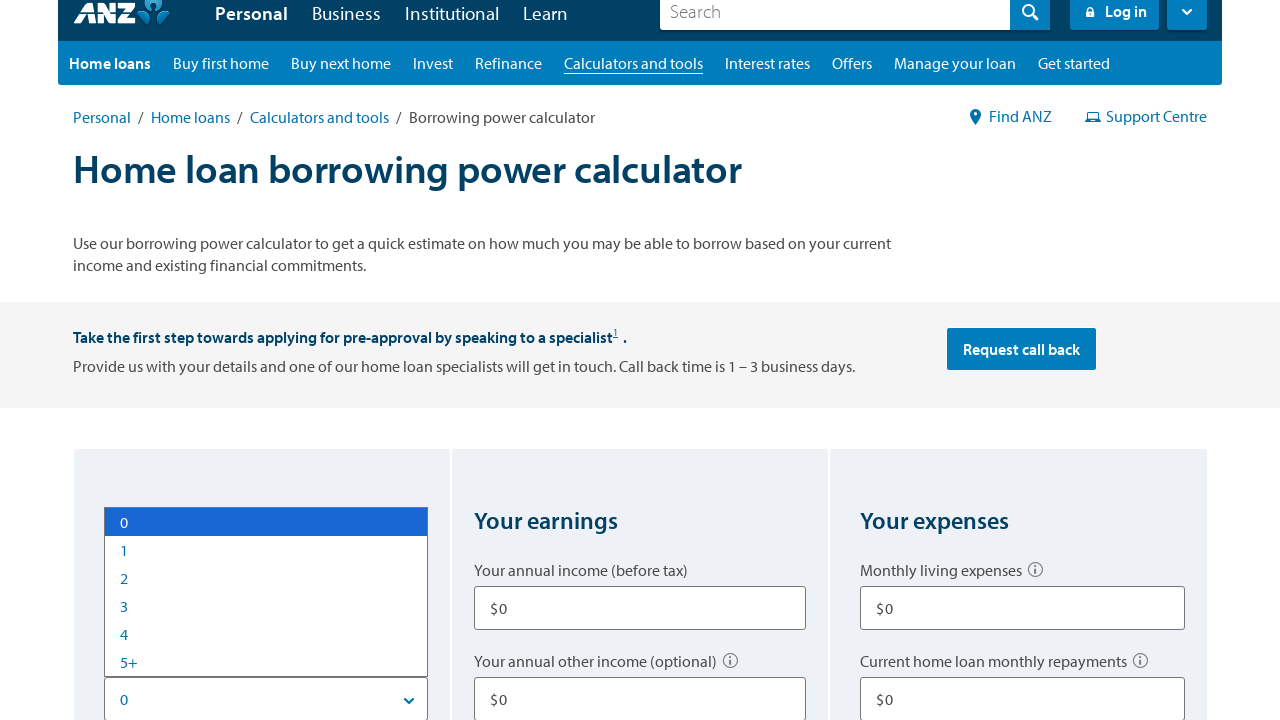

Selected 'Home to live in' as property type at (162, 361) on xpath=//label[contains(.,'Home to live in')]
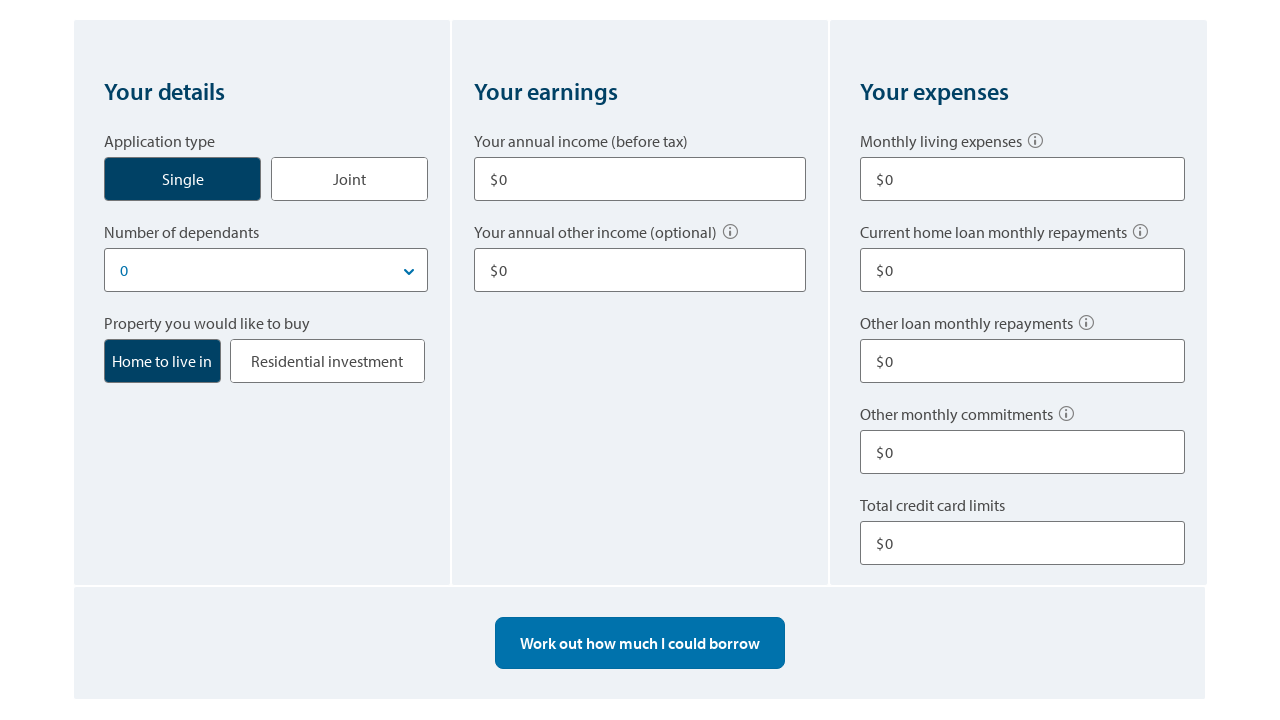

Entered annual income of $80,000 on //input[@value='0']
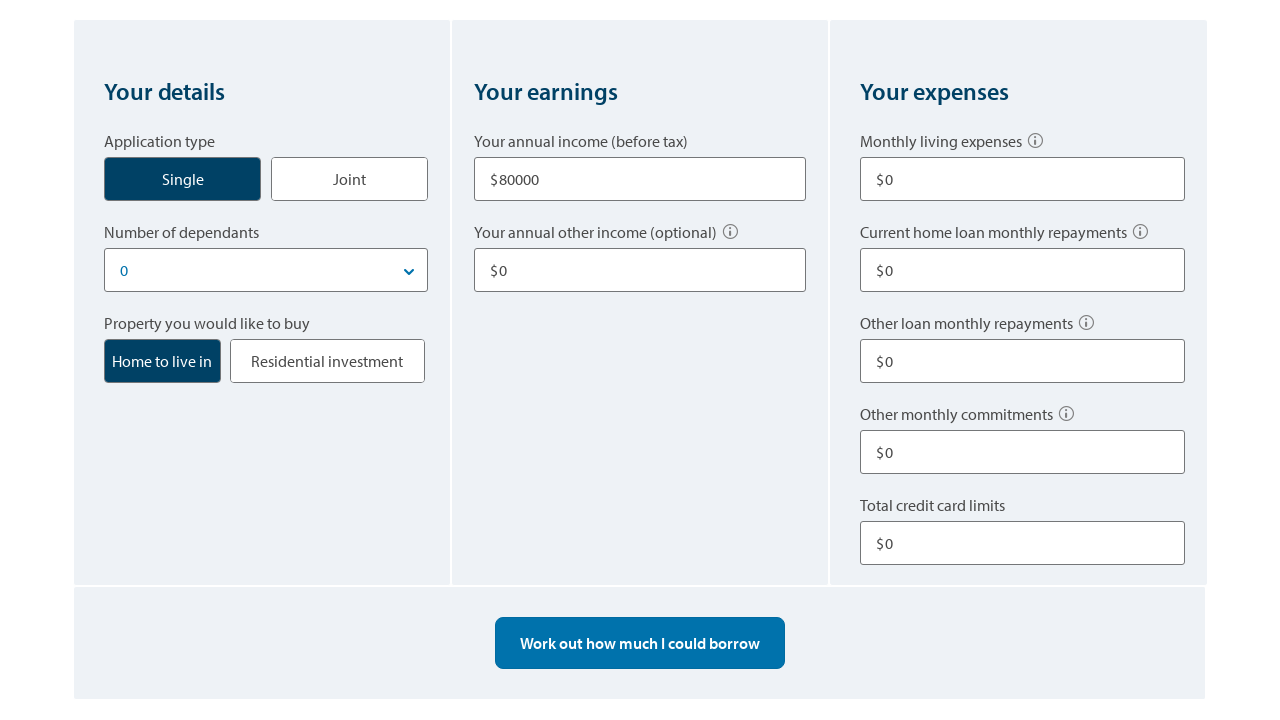

Entered other income of $10,000 on (//input[@value='0'])[2]
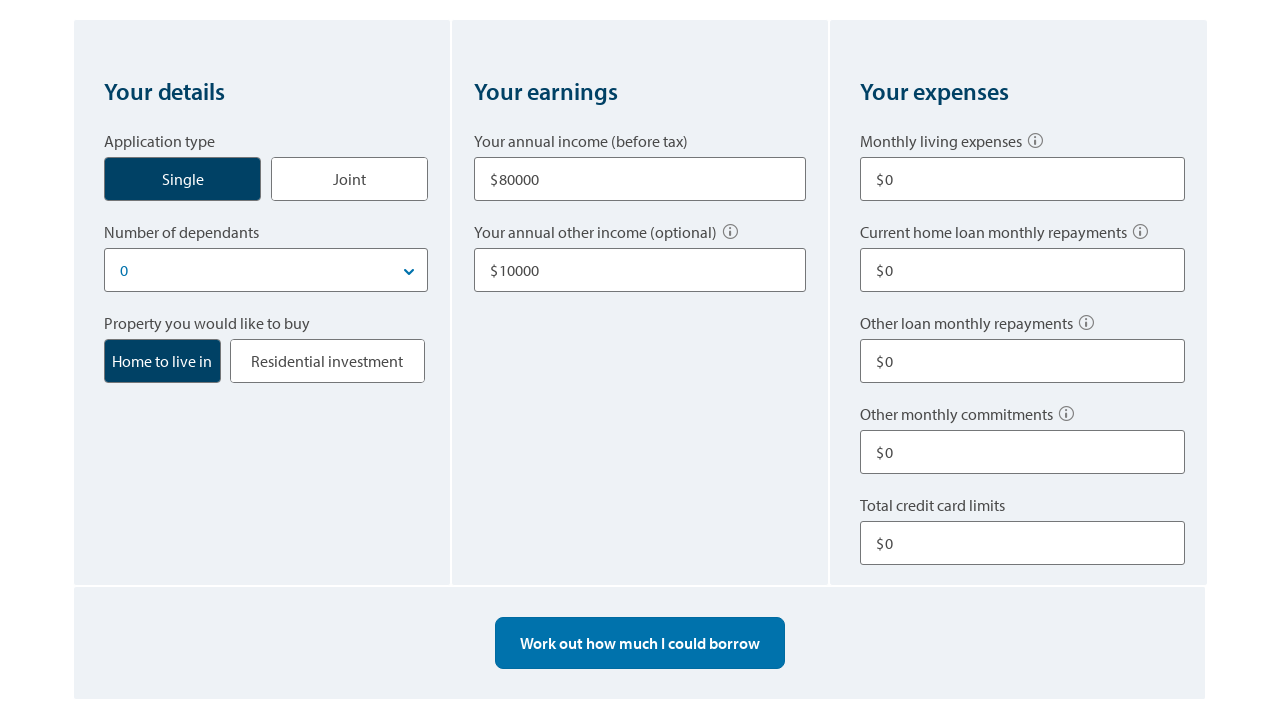

Entered monthly living expenses of $1,500 on #expenses
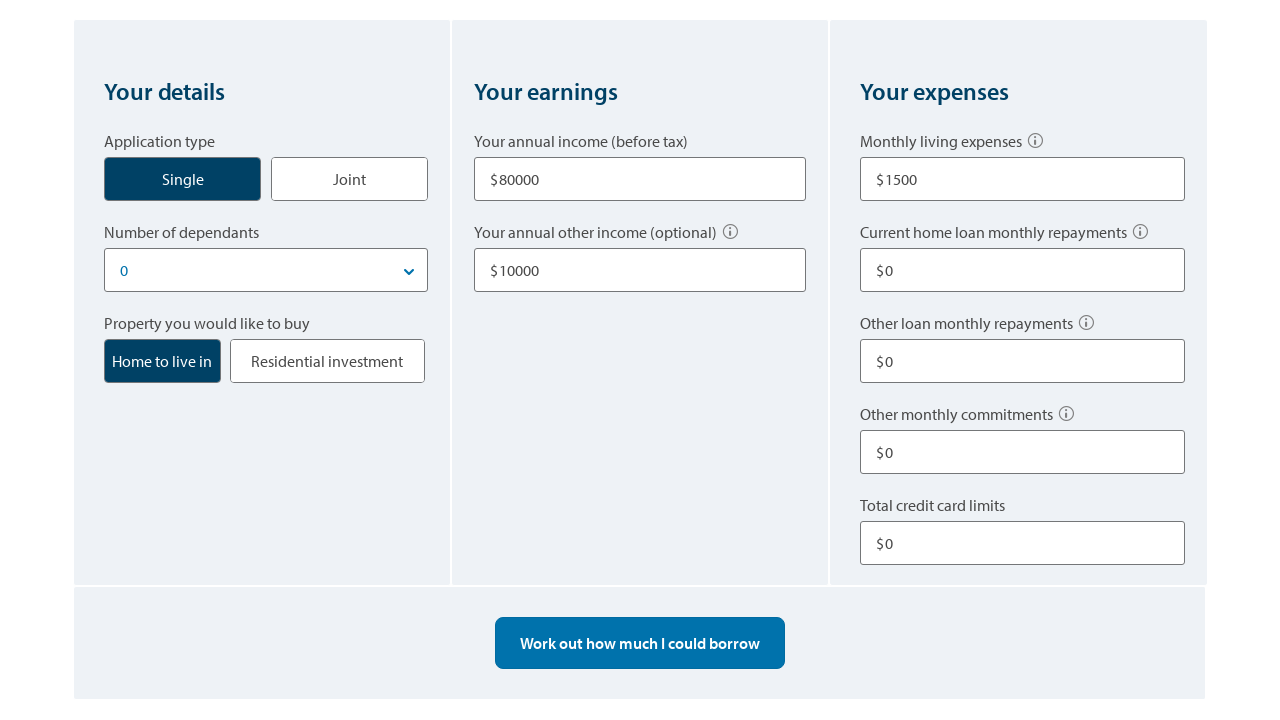

Entered other loan repayments of $100 on #otherloans
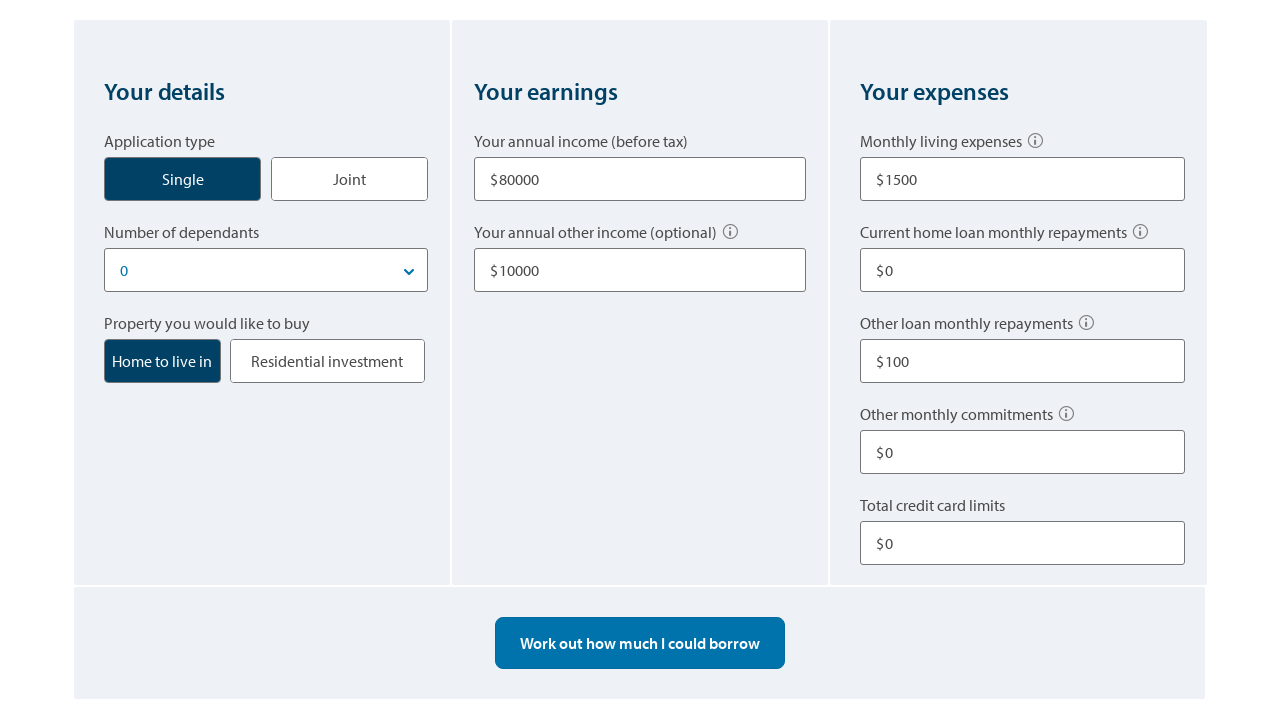

Entered credit card limit of $10,000 on #credit
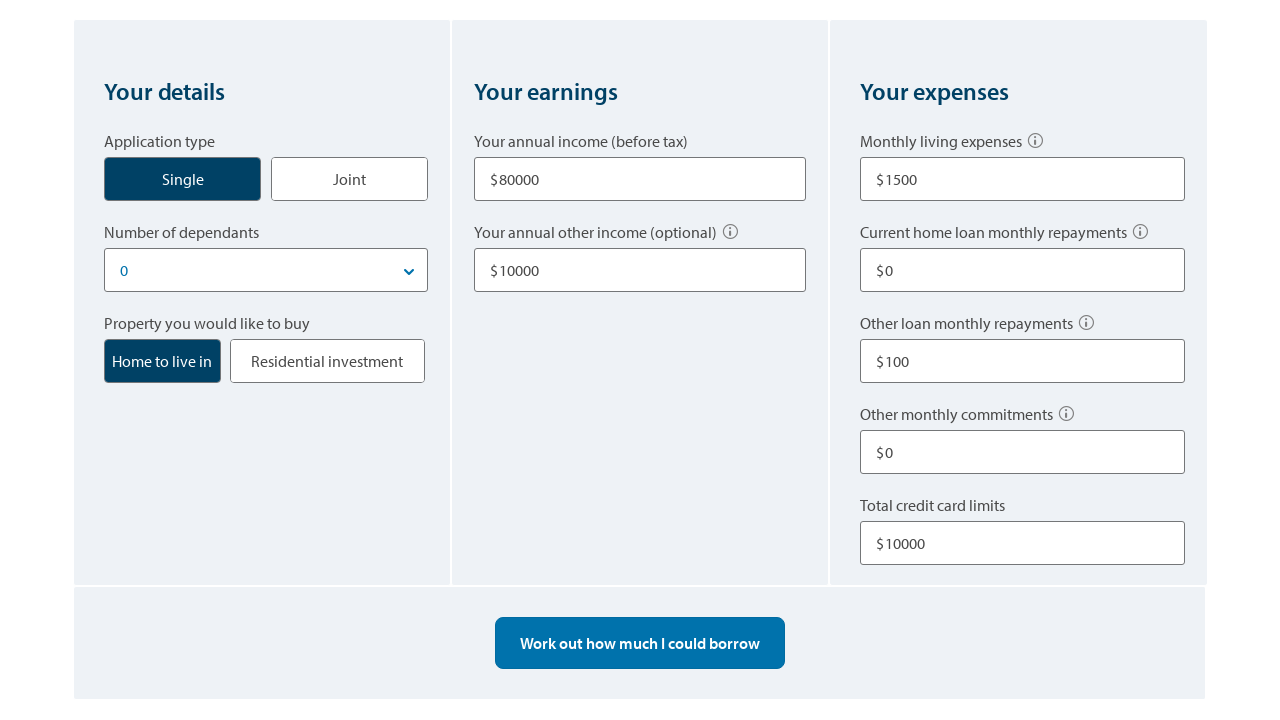

Clicked the Calculate button to compute borrowing estimate at (640, 643) on .btn--borrow__calculate
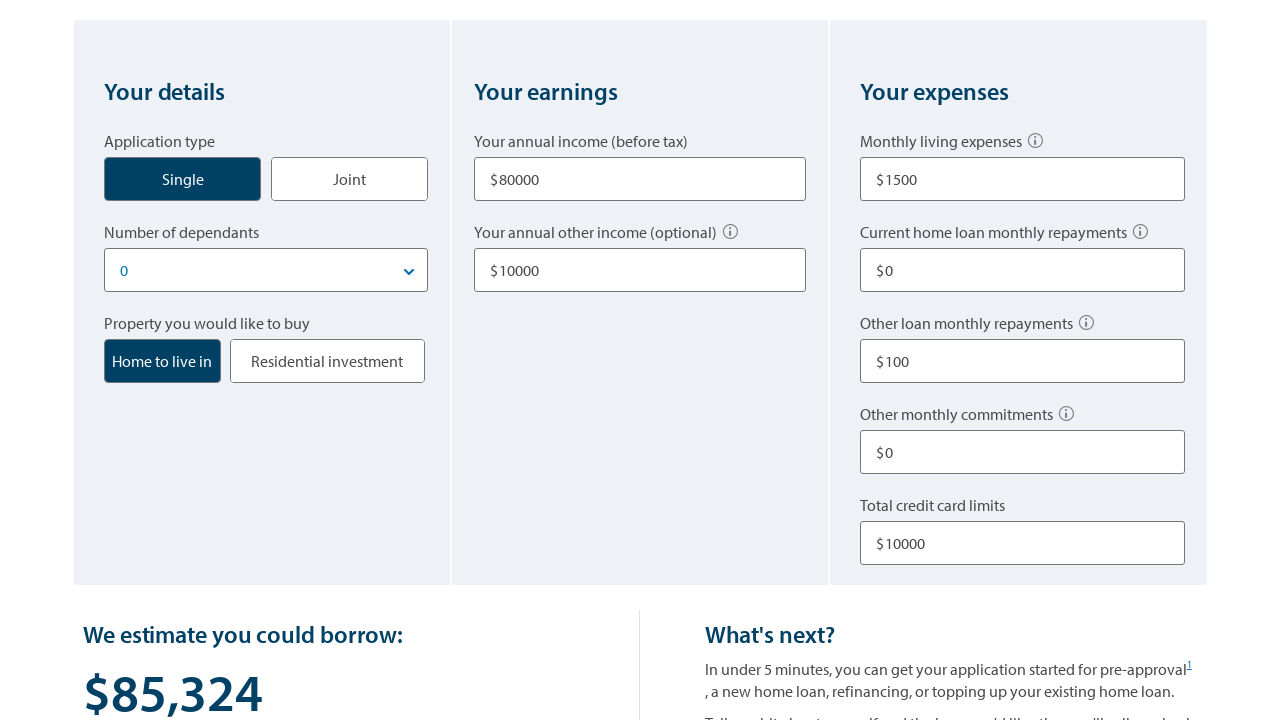

Borrowing estimate result appeared on page
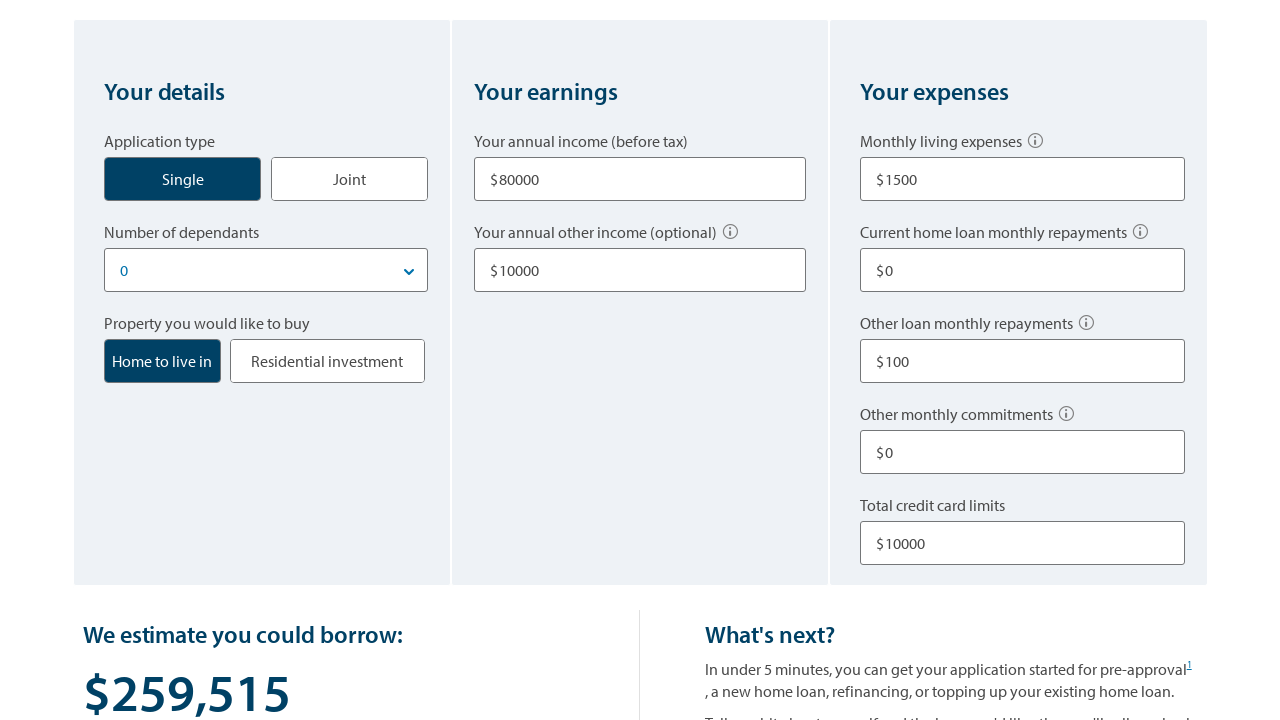

Retrieved borrowing estimate result: $349,314
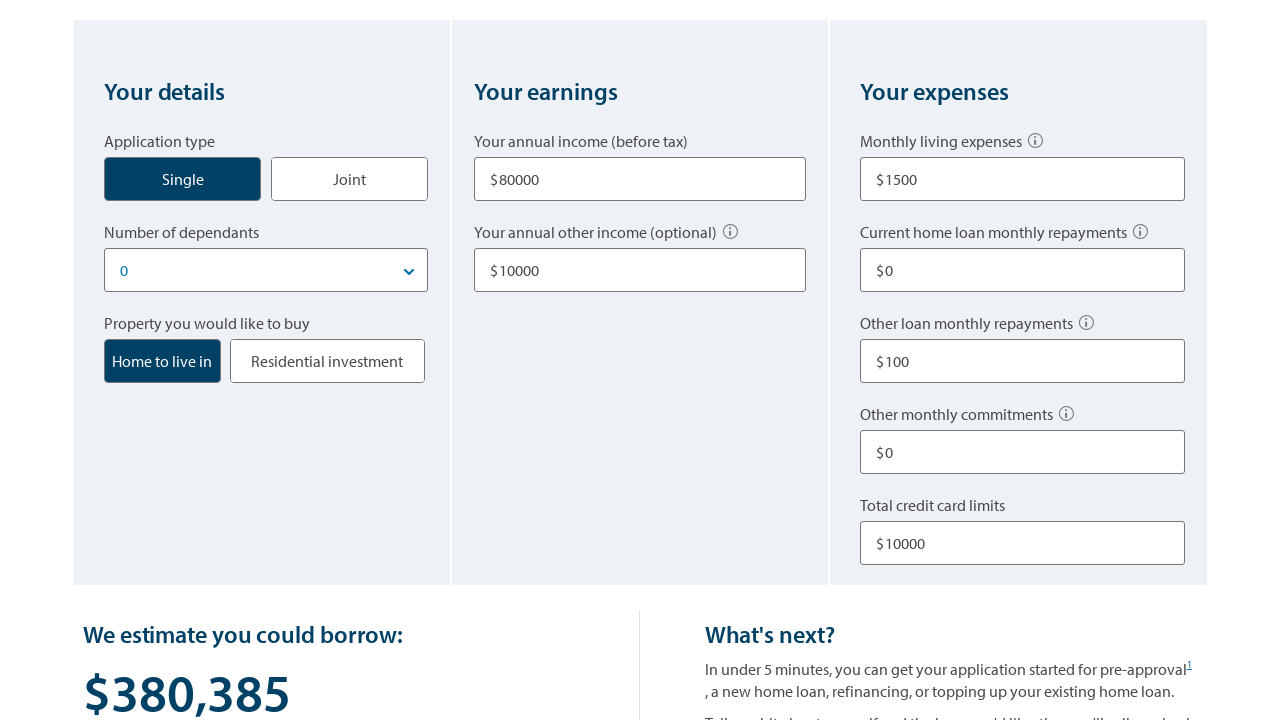

Clicked 'Start Over' button to reset the form at (133, 360) on .start-over
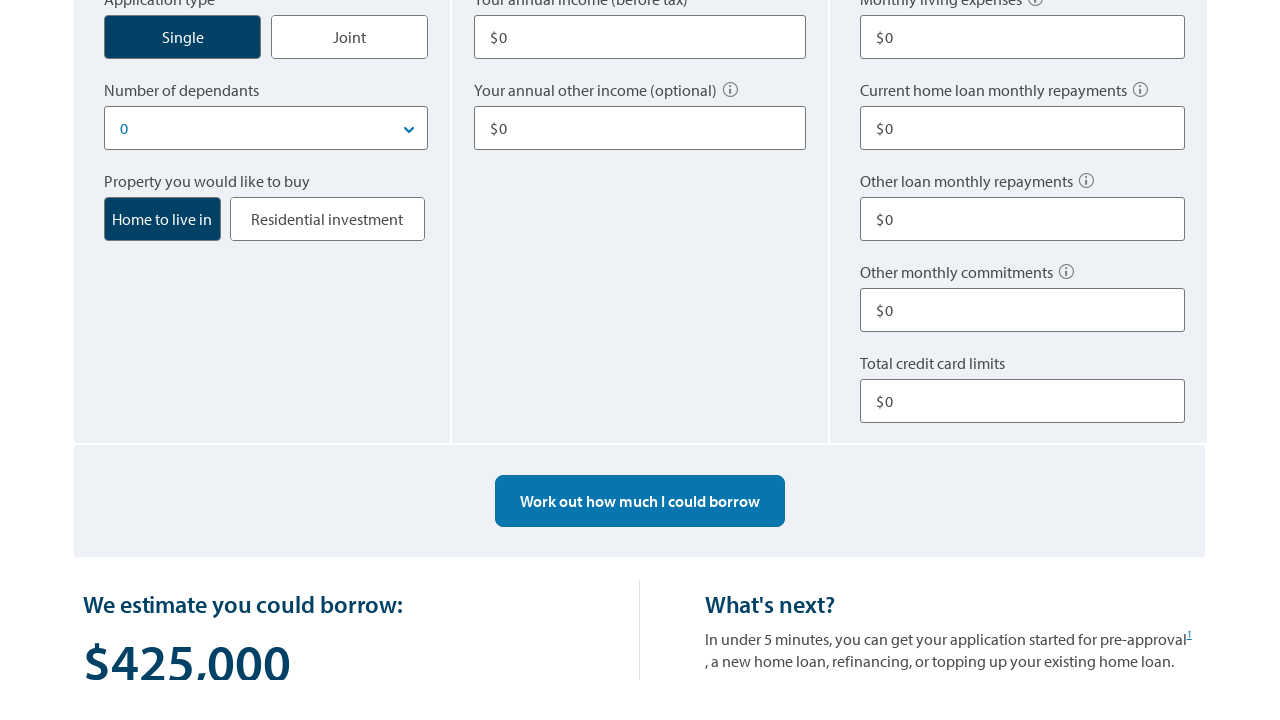

Verified form reset - expenses field value: 0
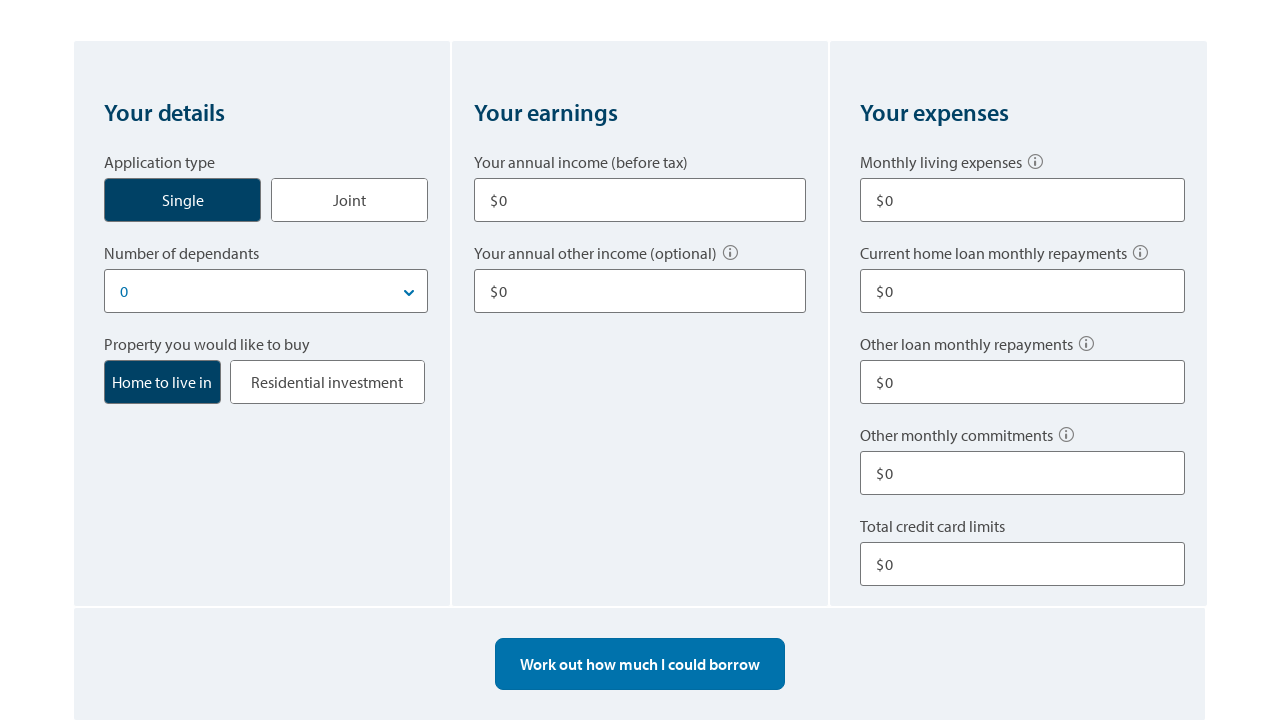

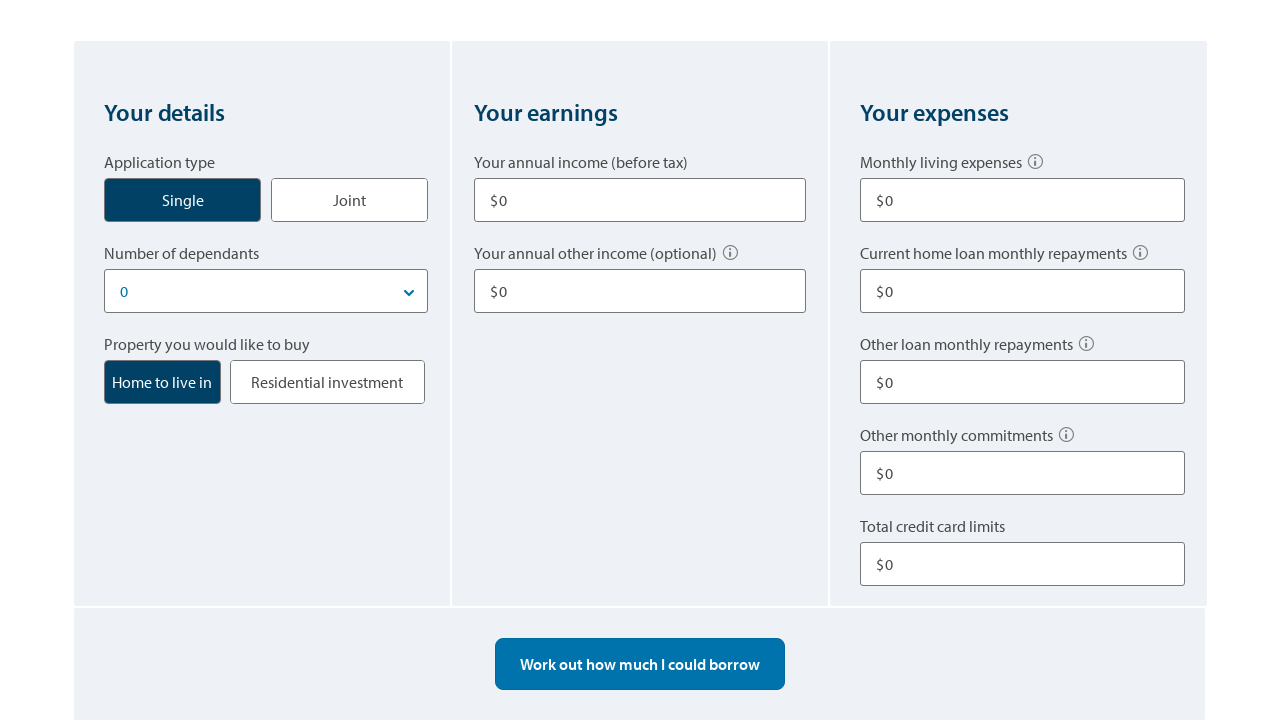